Tests right-click context menu functionality by performing a right-click action on a designated element

Starting URL: https://swisnl.github.io/jQuery-contextMenu/demo

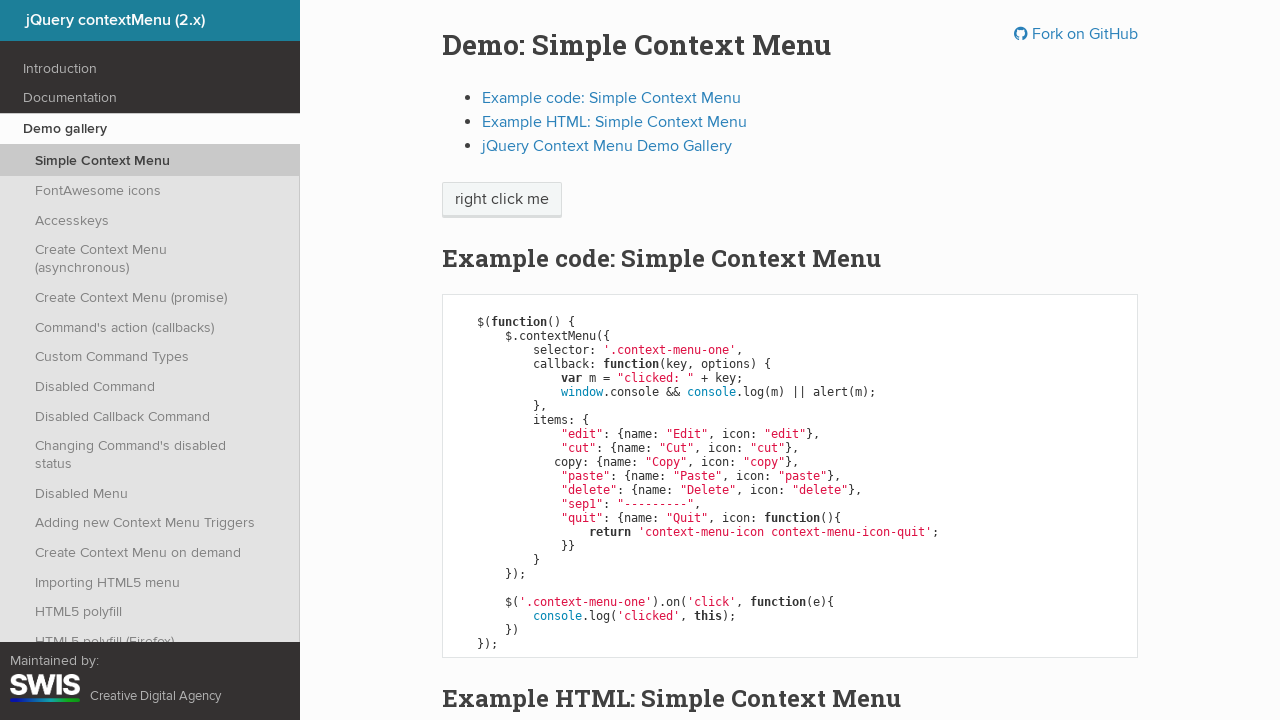

Located right-click target element using xpath
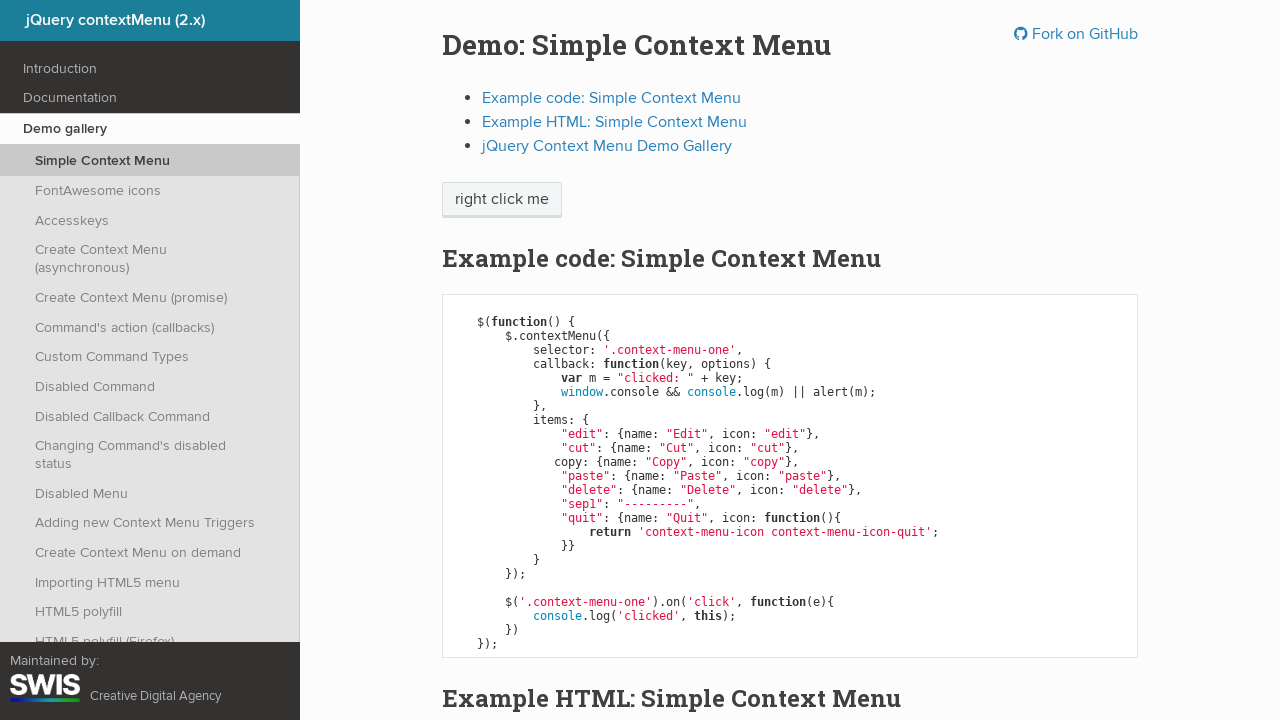

Performed right-click action on target element at (502, 200) on xpath=//span[text()='right click me']
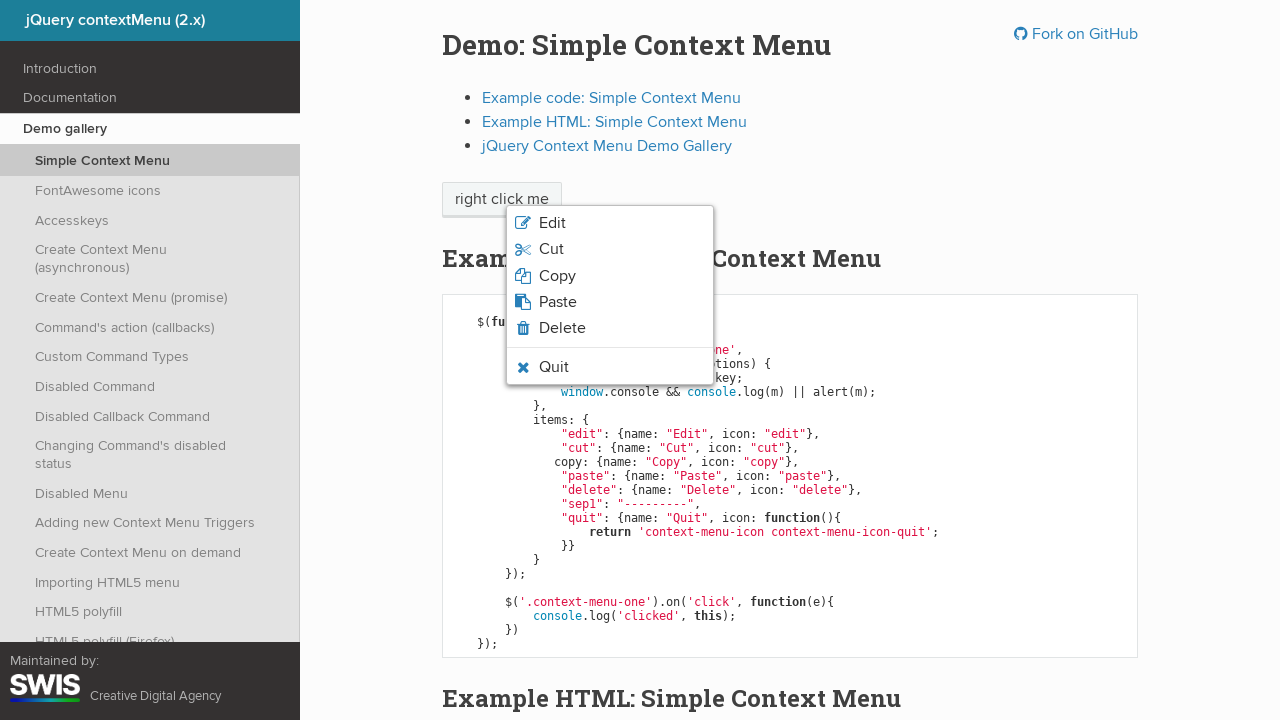

Waited for context menu to appear
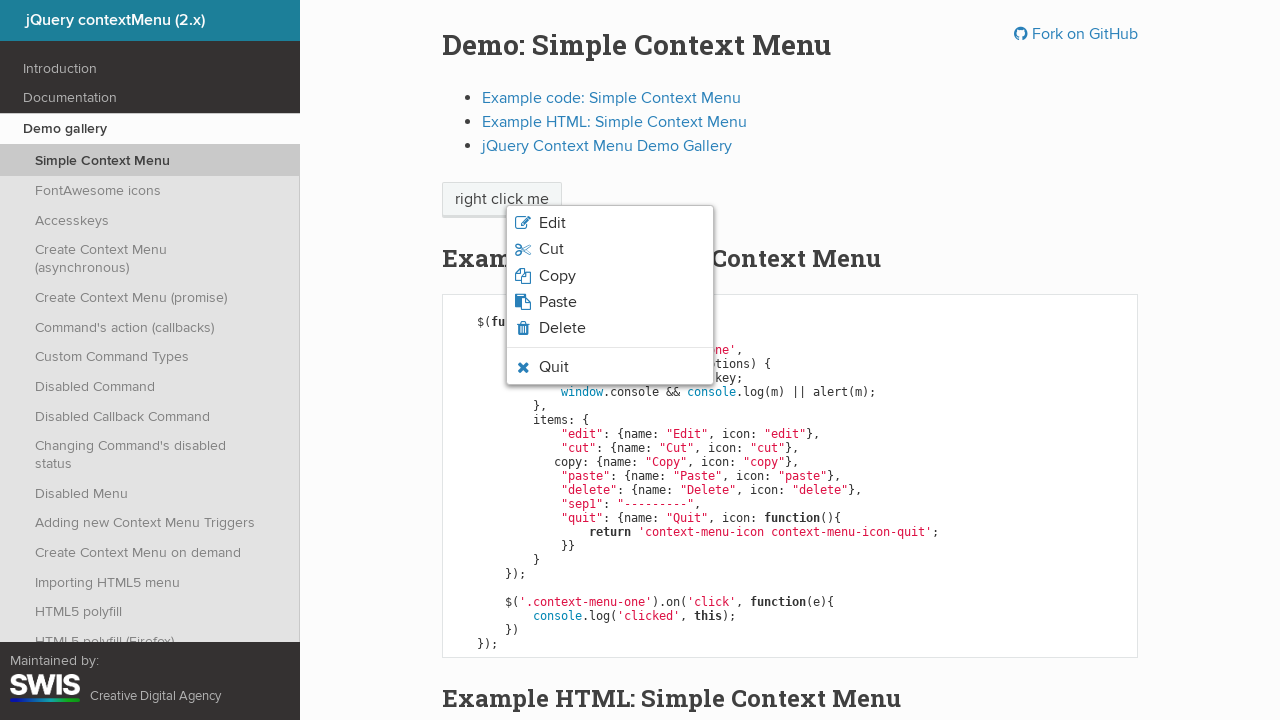

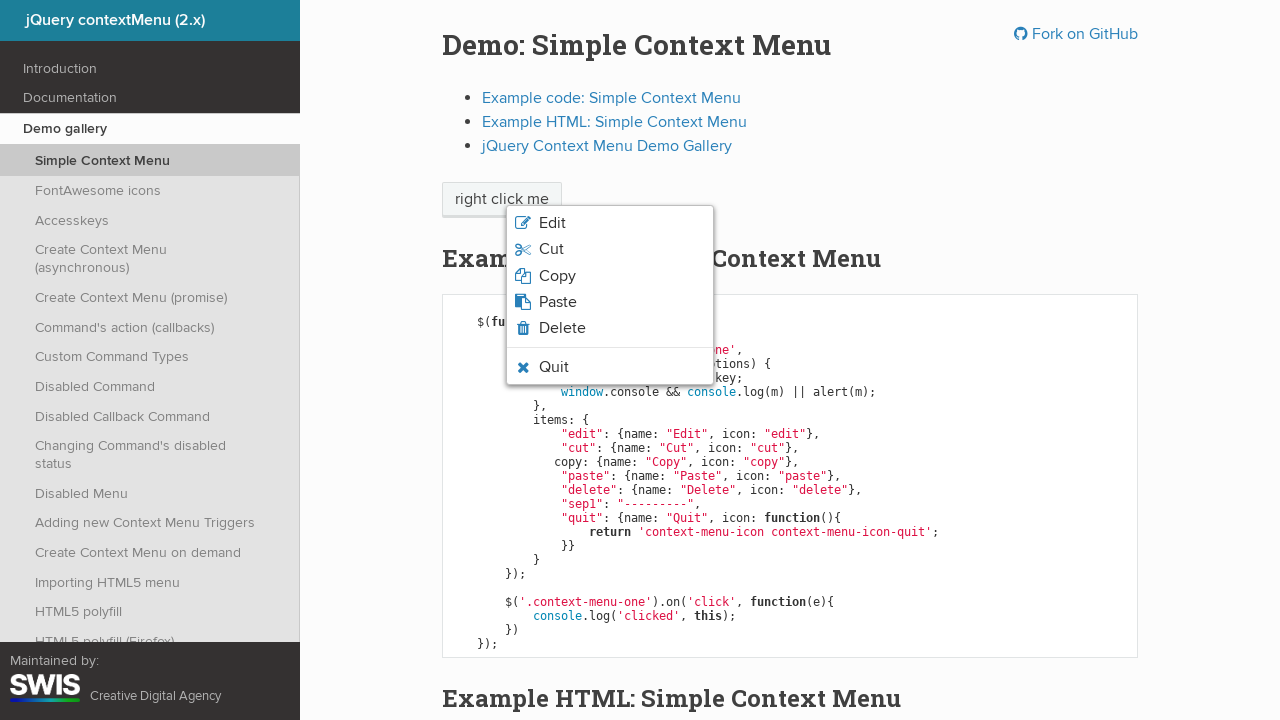